Tests network request interception by blocking requests matching a specific pattern (*GetBook*) and then navigating to a library page to verify the application handles failed requests.

Starting URL: https://rahulshettyacademy.com/angularAppdemo/

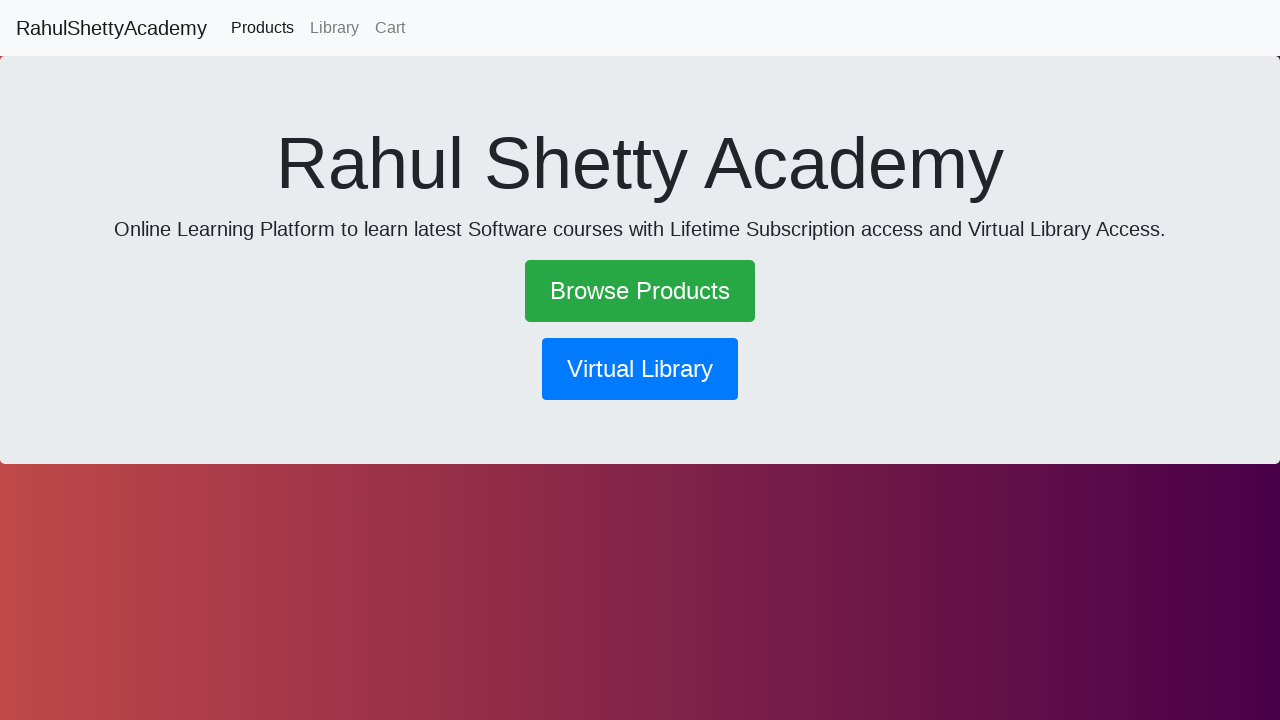

Set up route interception to block requests matching *GetBook* pattern
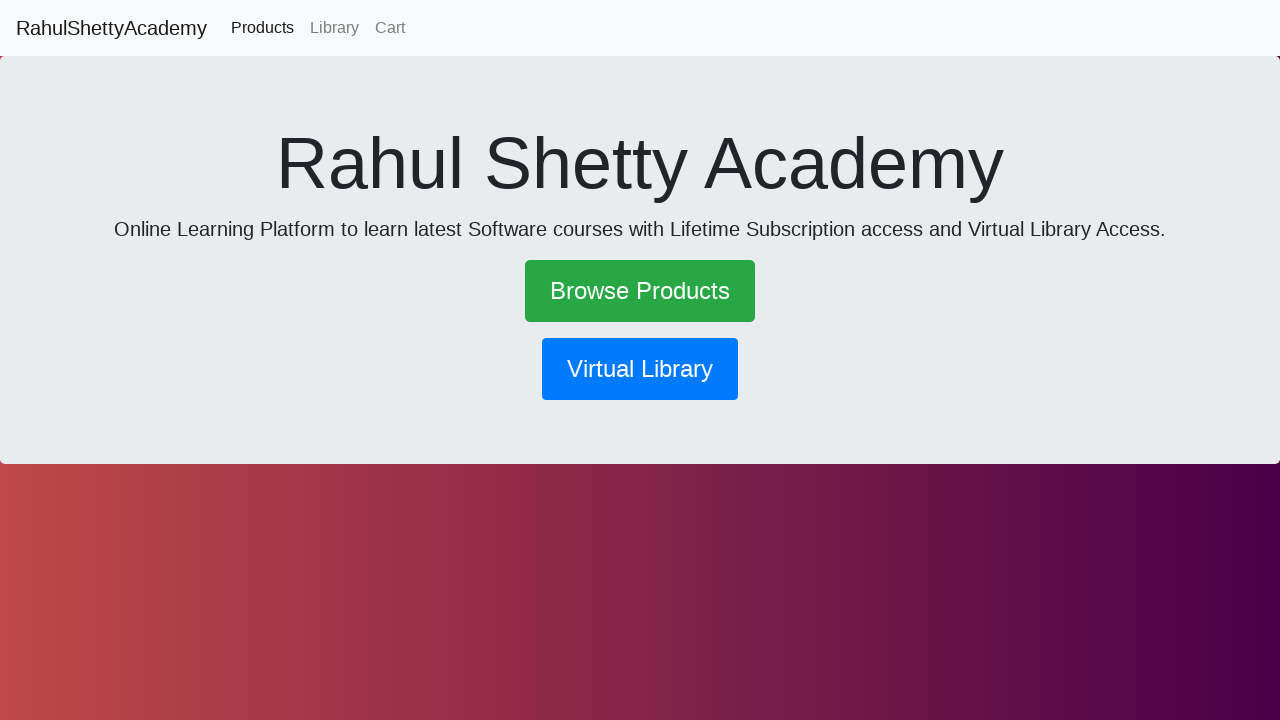

Clicked library button to navigate to library page at (640, 369) on button[routerlink='/library']
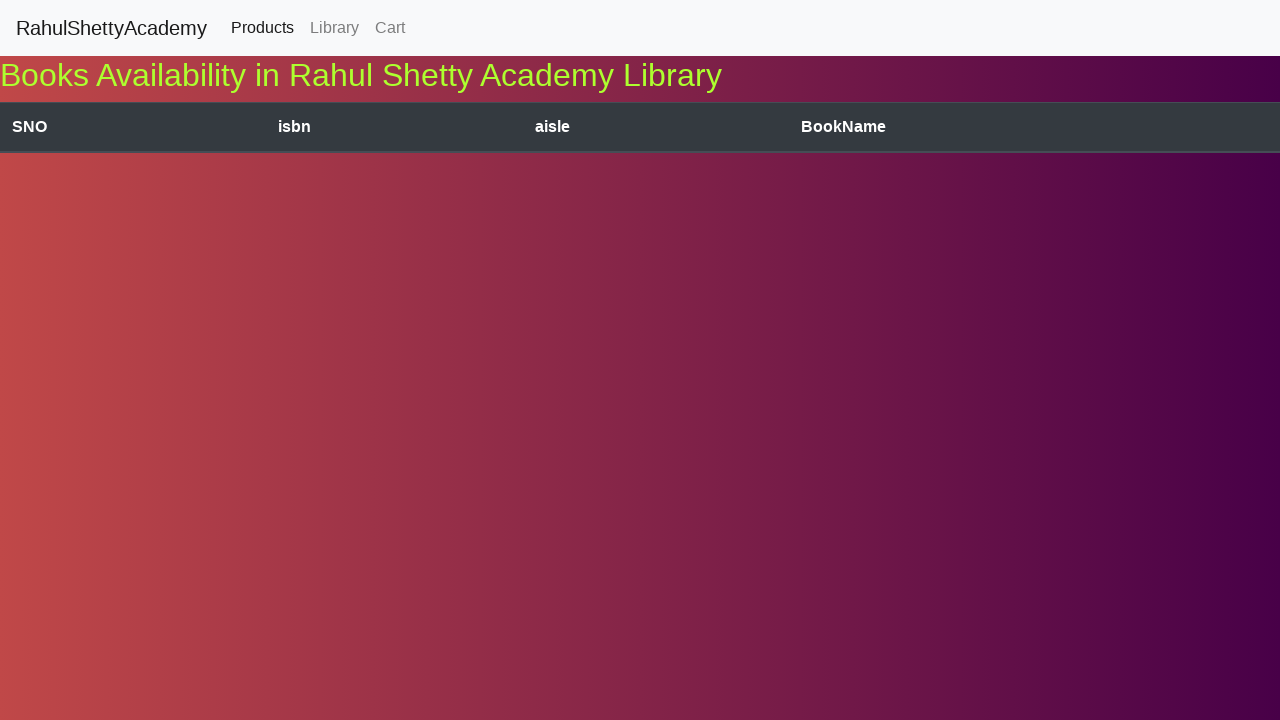

Waited for page to reach network idle state after blocked requests
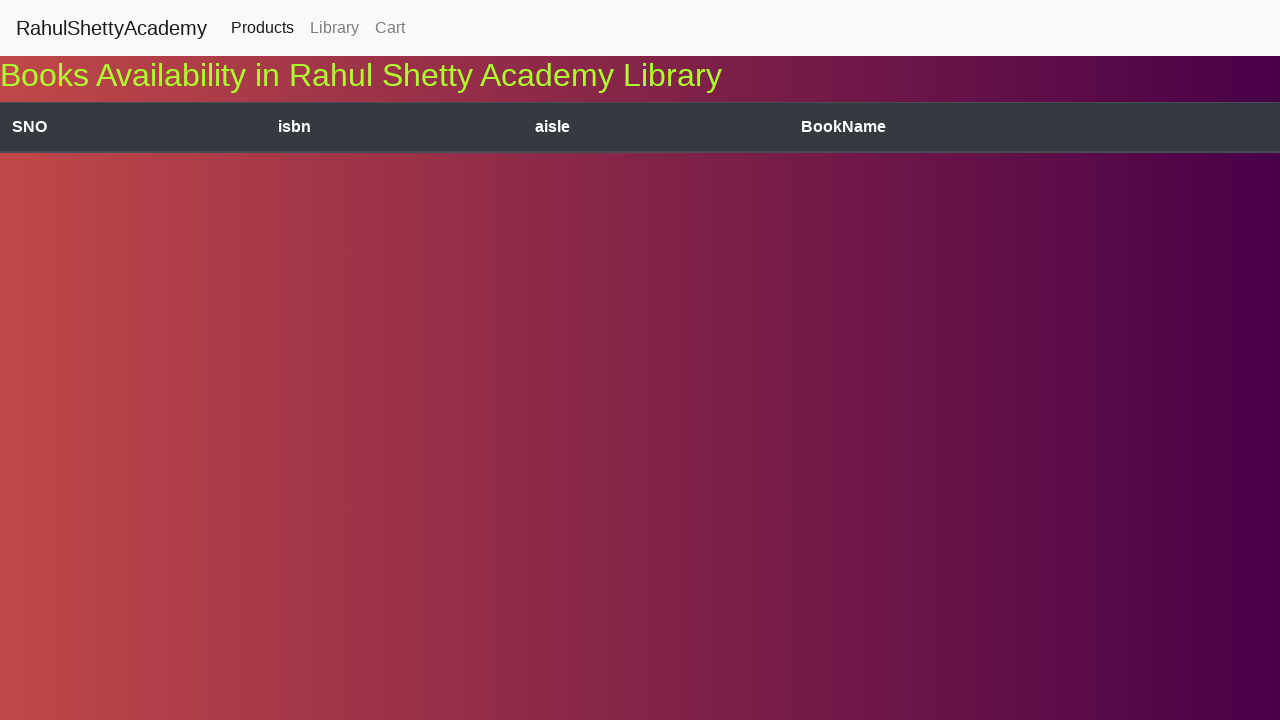

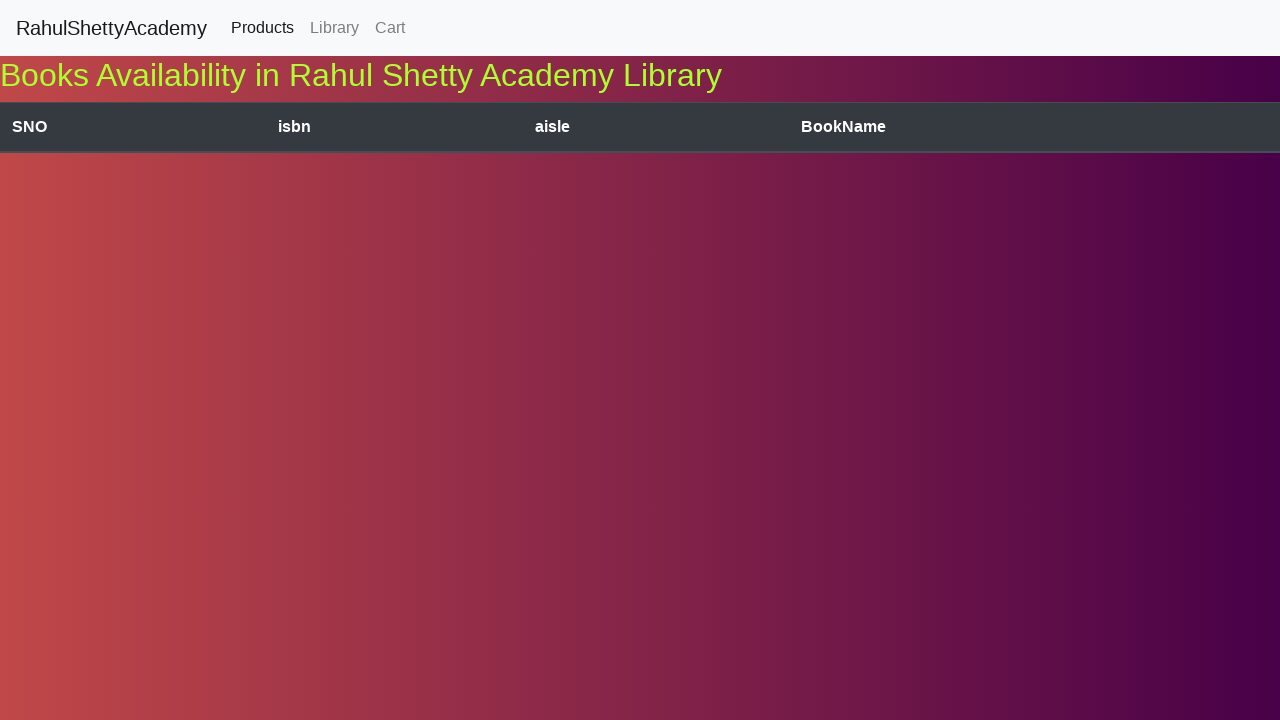